Navigates to a GitHub user profile page to view the user's public profile information

Starting URL: https://github.com/tahapek5454

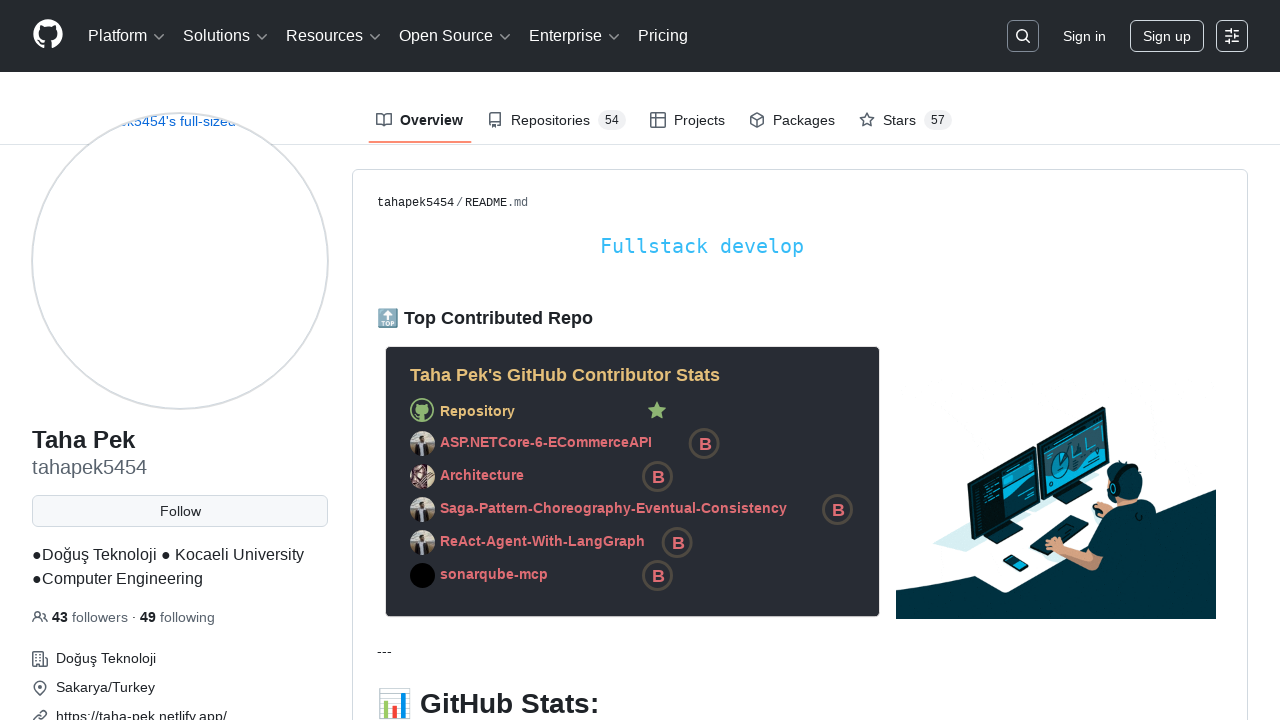

Navigated to GitHub user profile page for tahapek5454
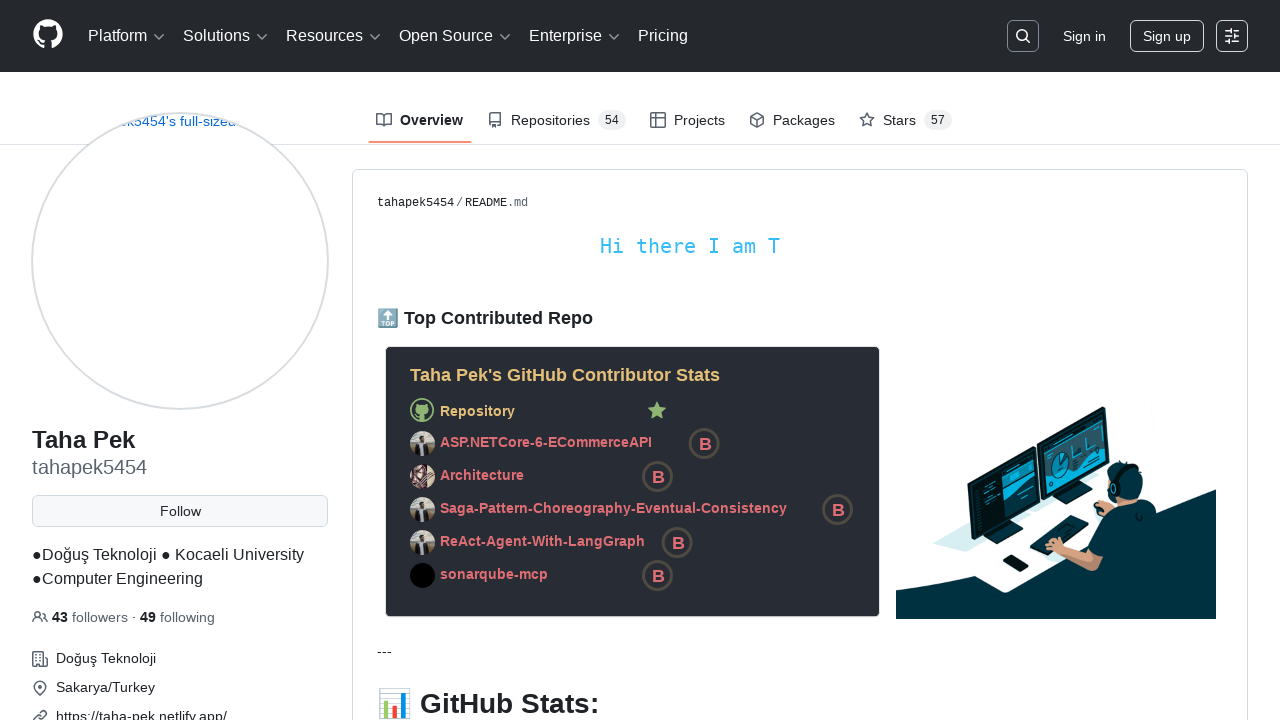

Profile page loaded and username element is visible
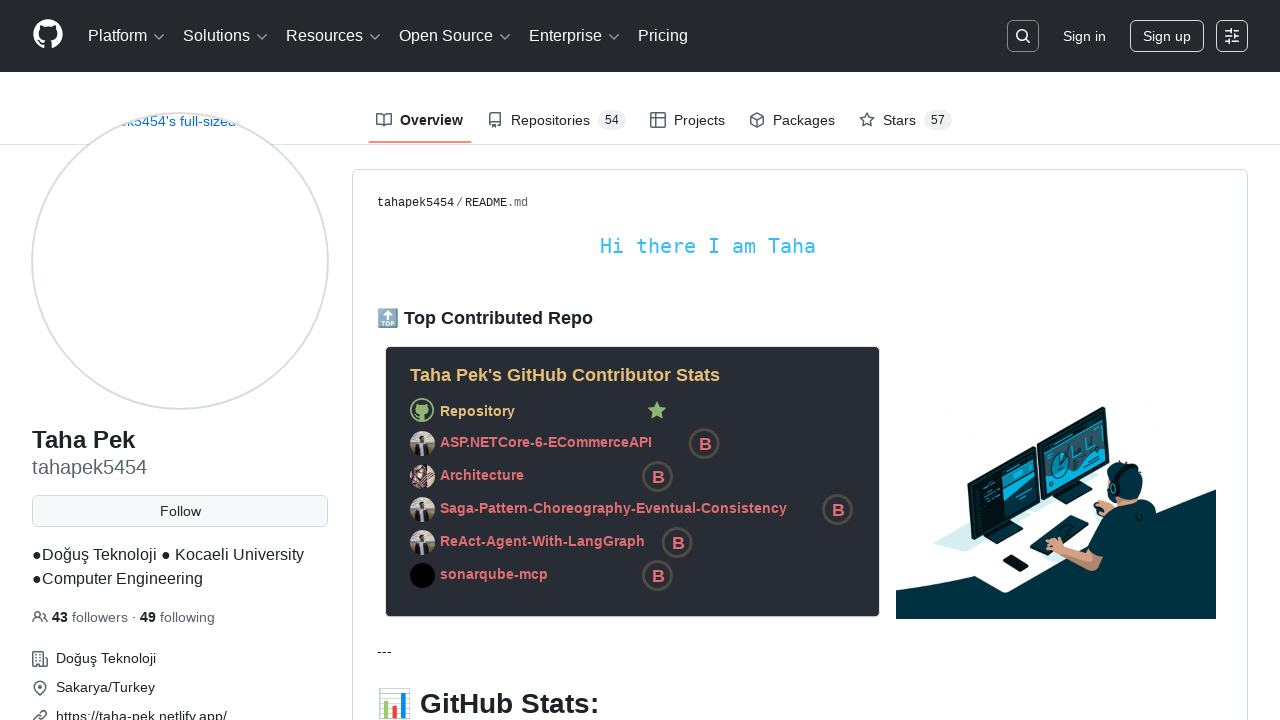

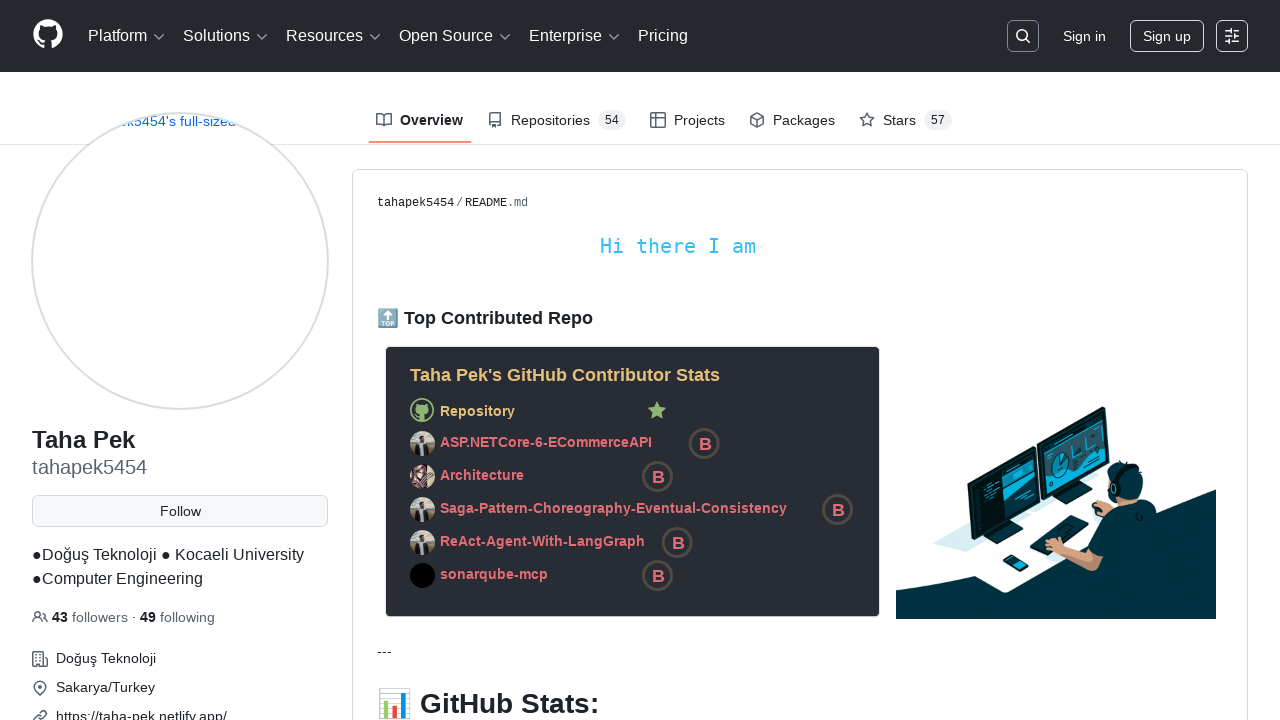